Tests multi-window handling by opening a new window, extracting course information from the second page, and filling a form field in the original window with the extracted text

Starting URL: https://rahulshettyacademy.com/angularpractice/

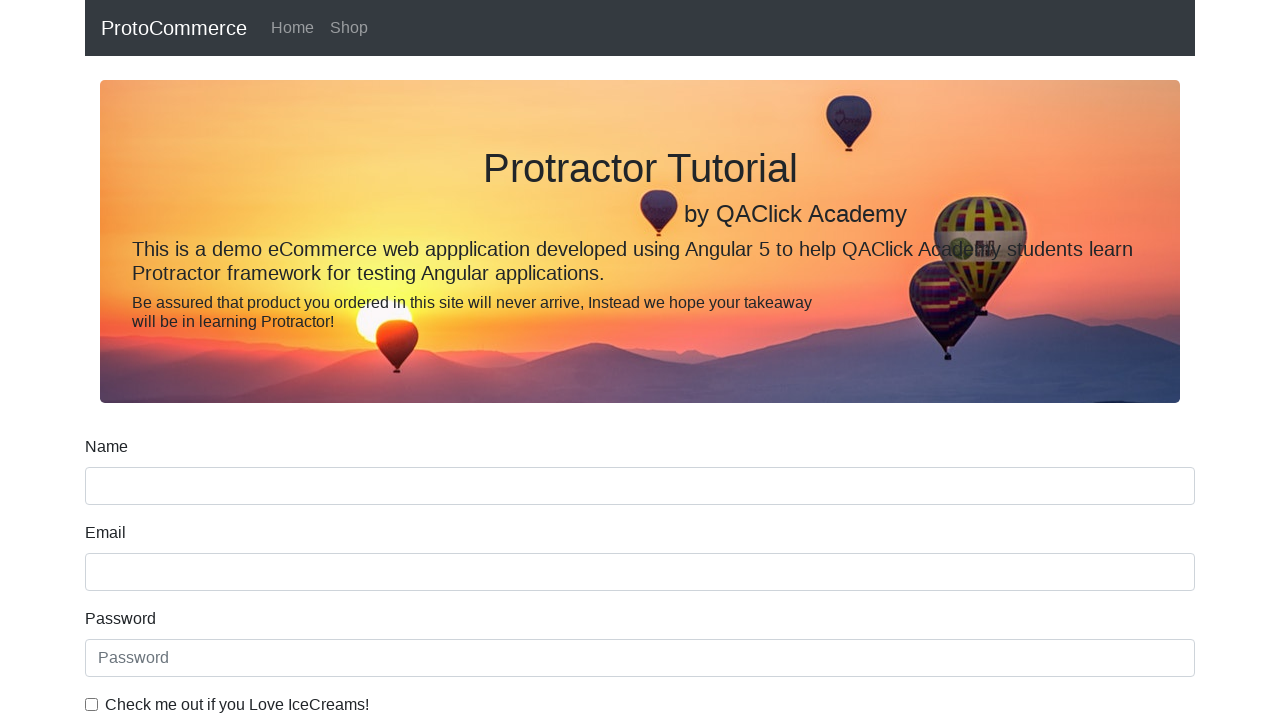

Stored reference to original page
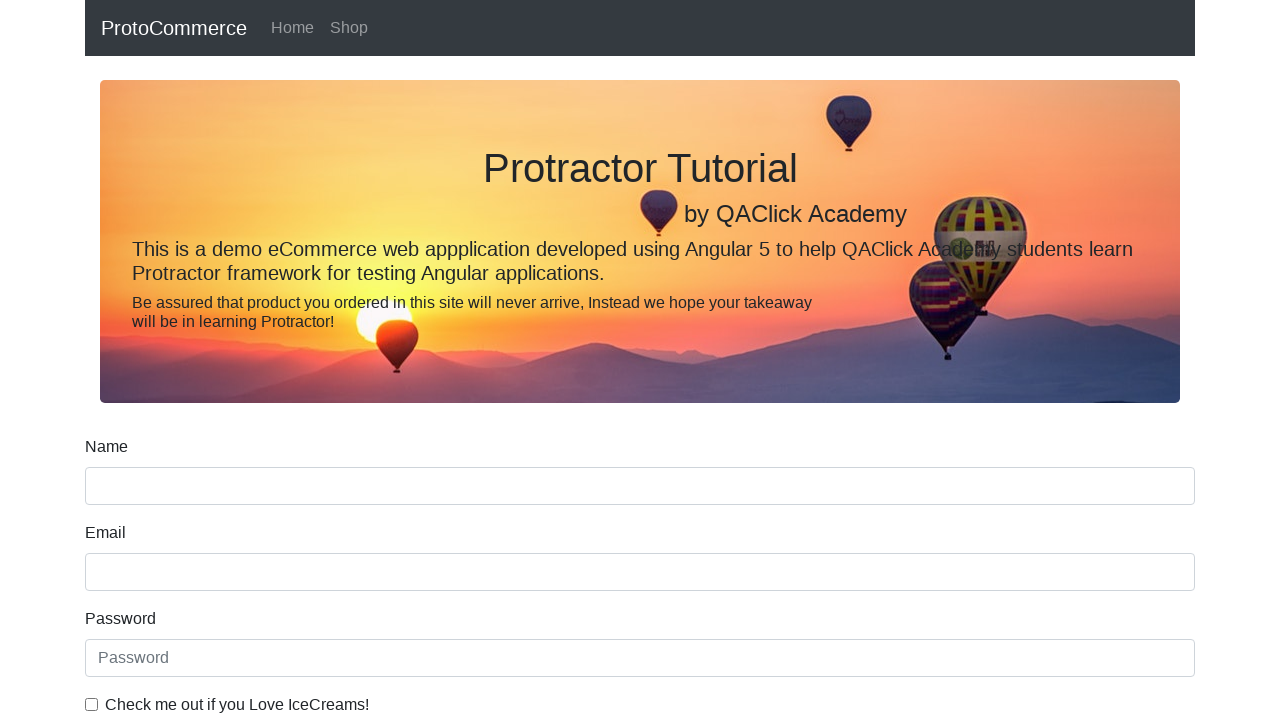

Opened new page in same browser context
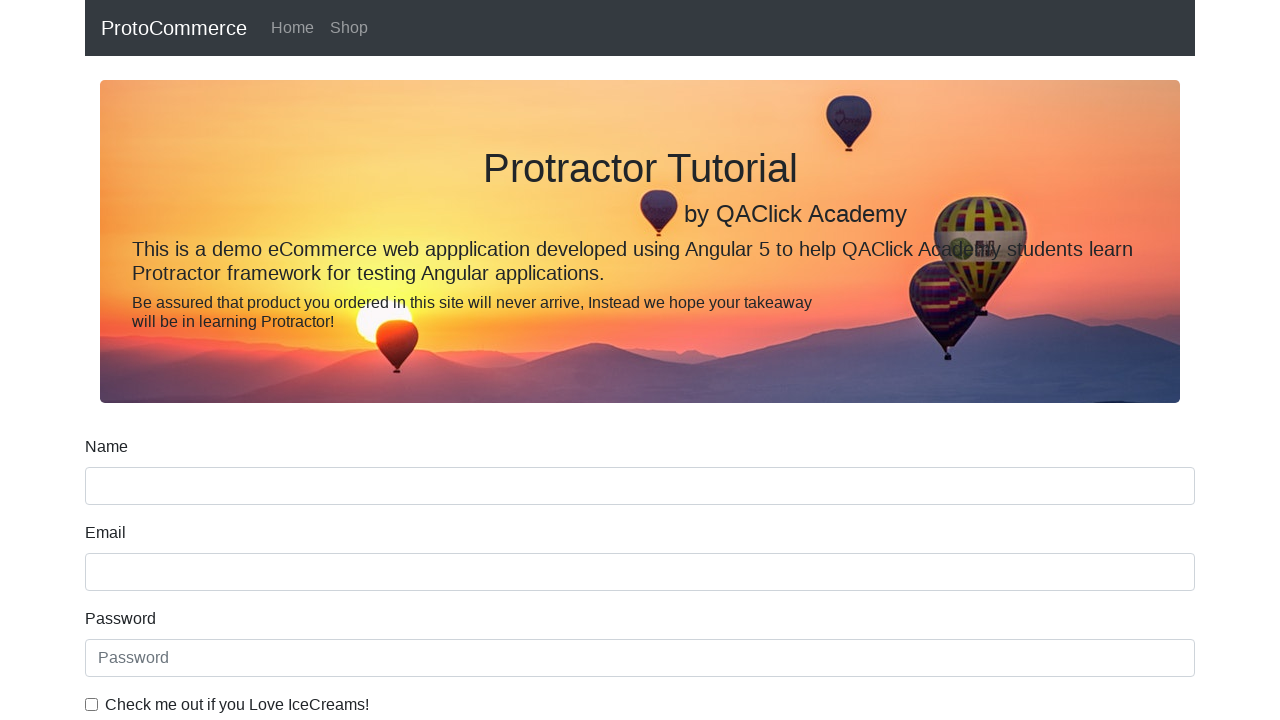

Navigated new page to https://rahulshettyacademy.com/
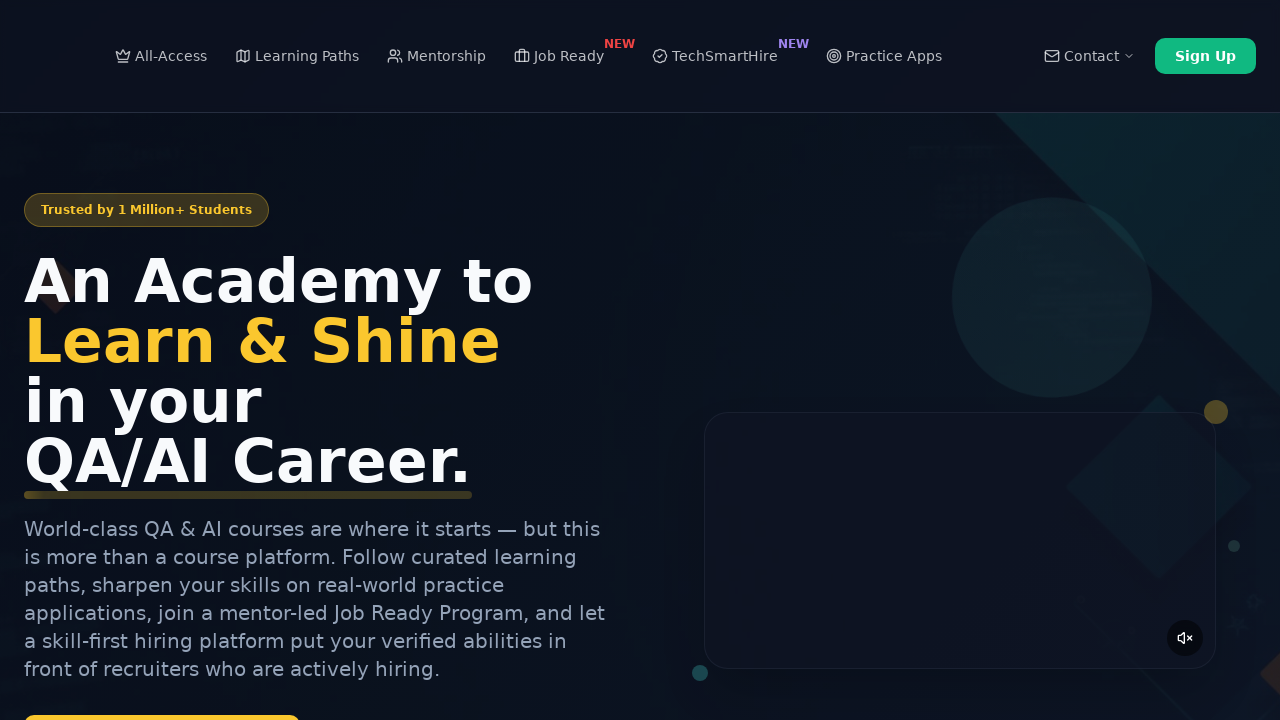

Located course links on new page
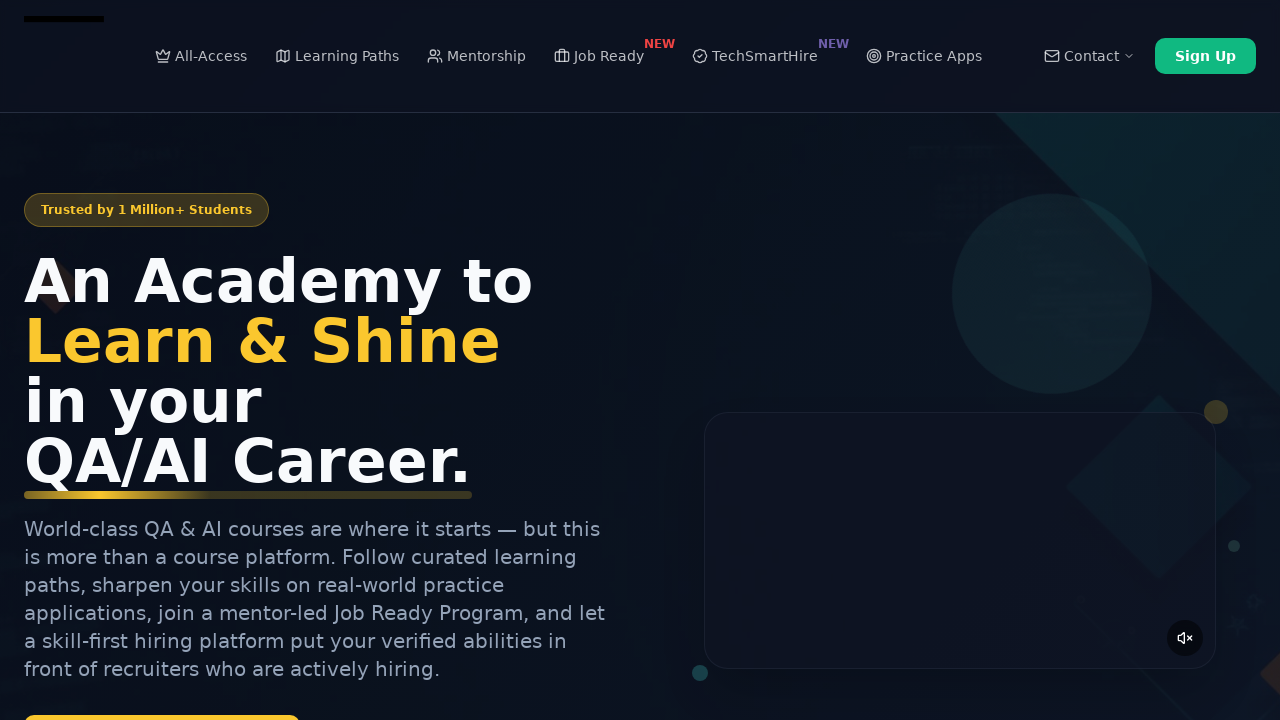

Extracted course text from second link: 'Playwright Testing'
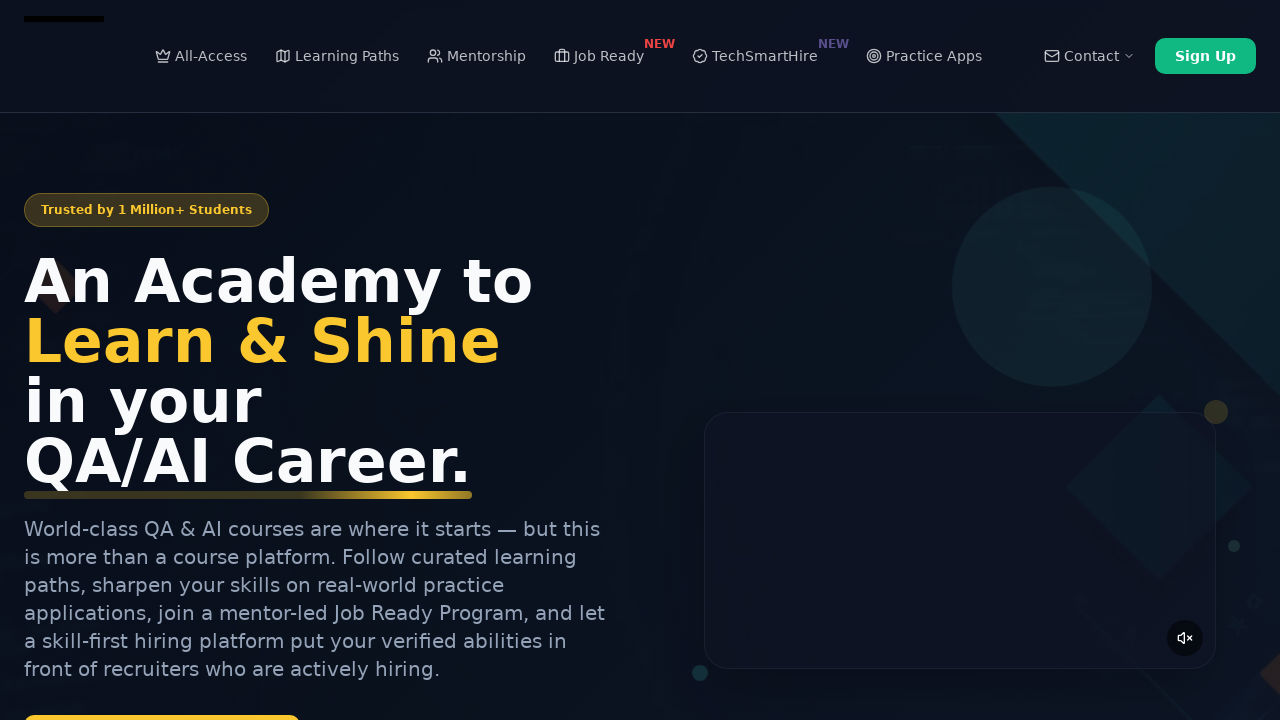

Closed the new page
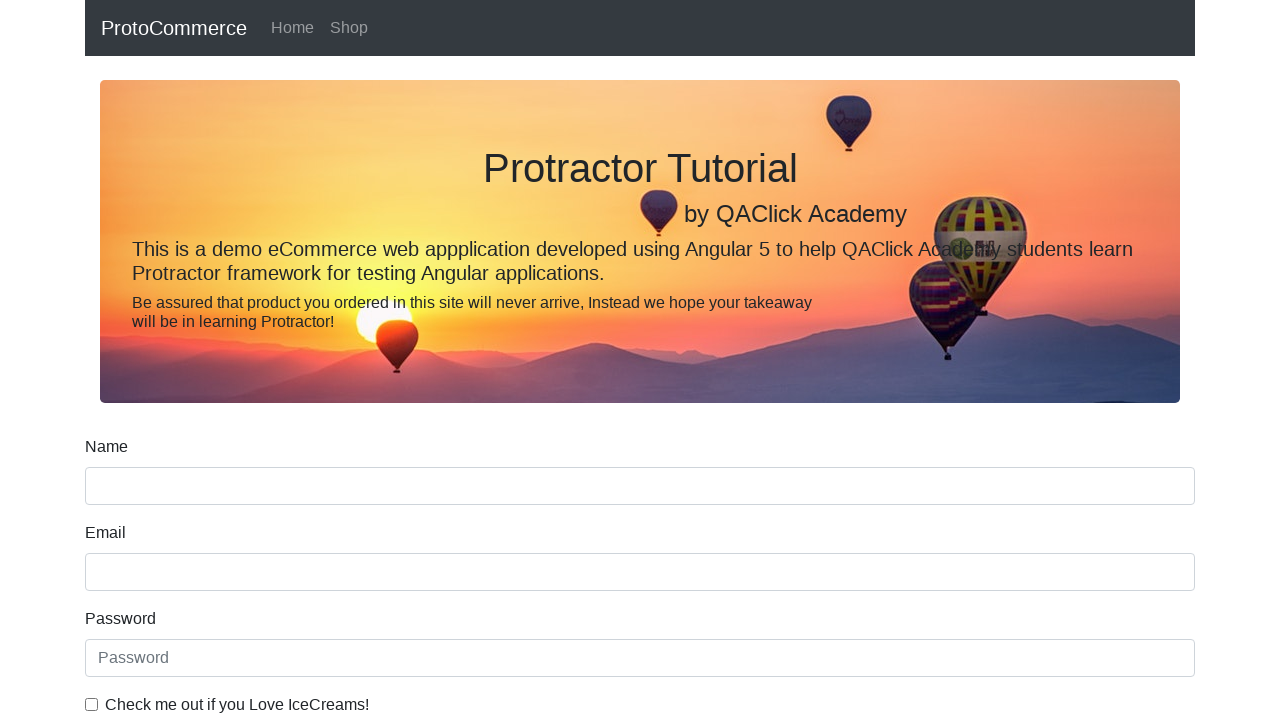

Filled name field in original page with extracted course text: 'Playwright Testing' on input[name='name']
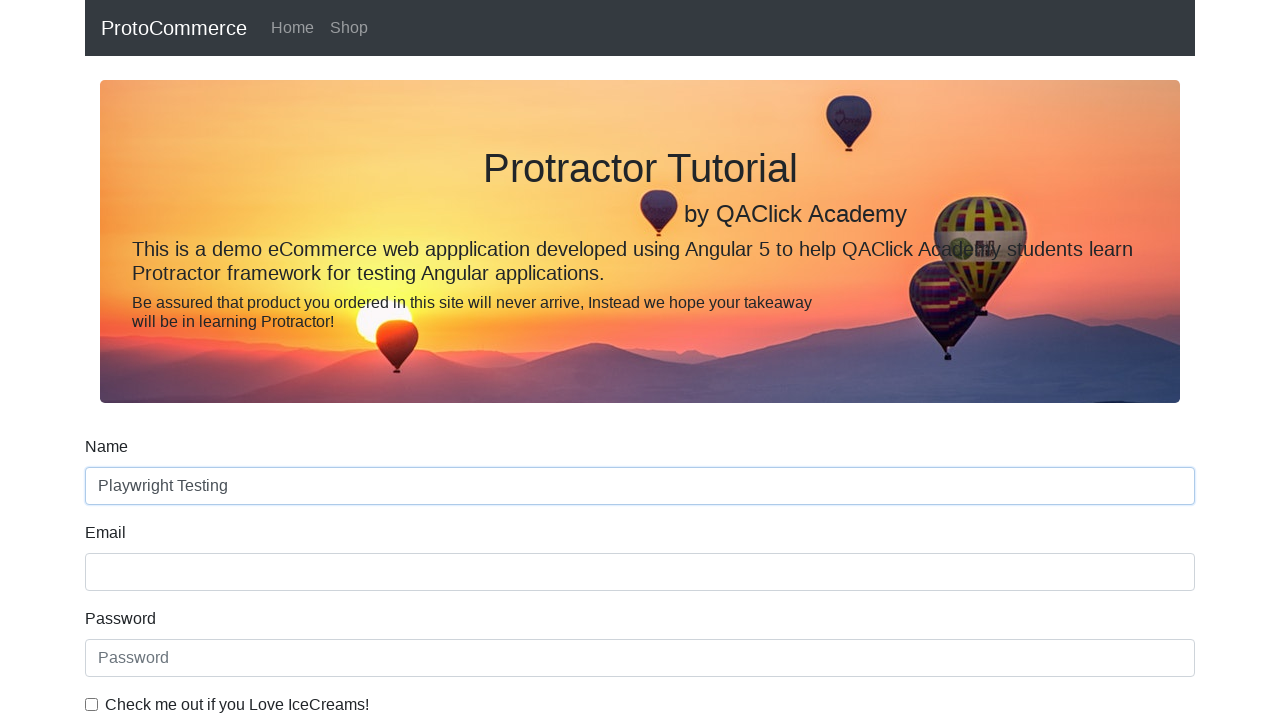

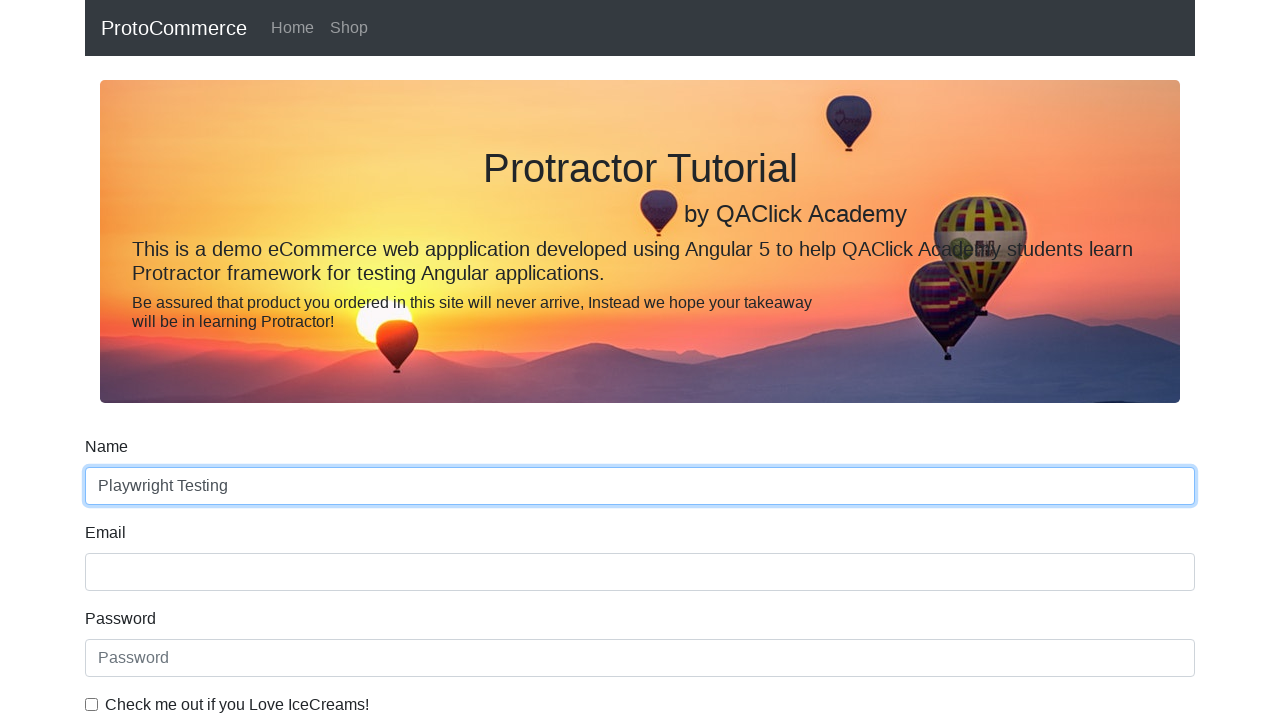